Tests mouse interaction by performing a click-and-drag action on an h2 element to simulate text highlighting or selection behavior.

Starting URL: https://www.testifyltd.com/contact

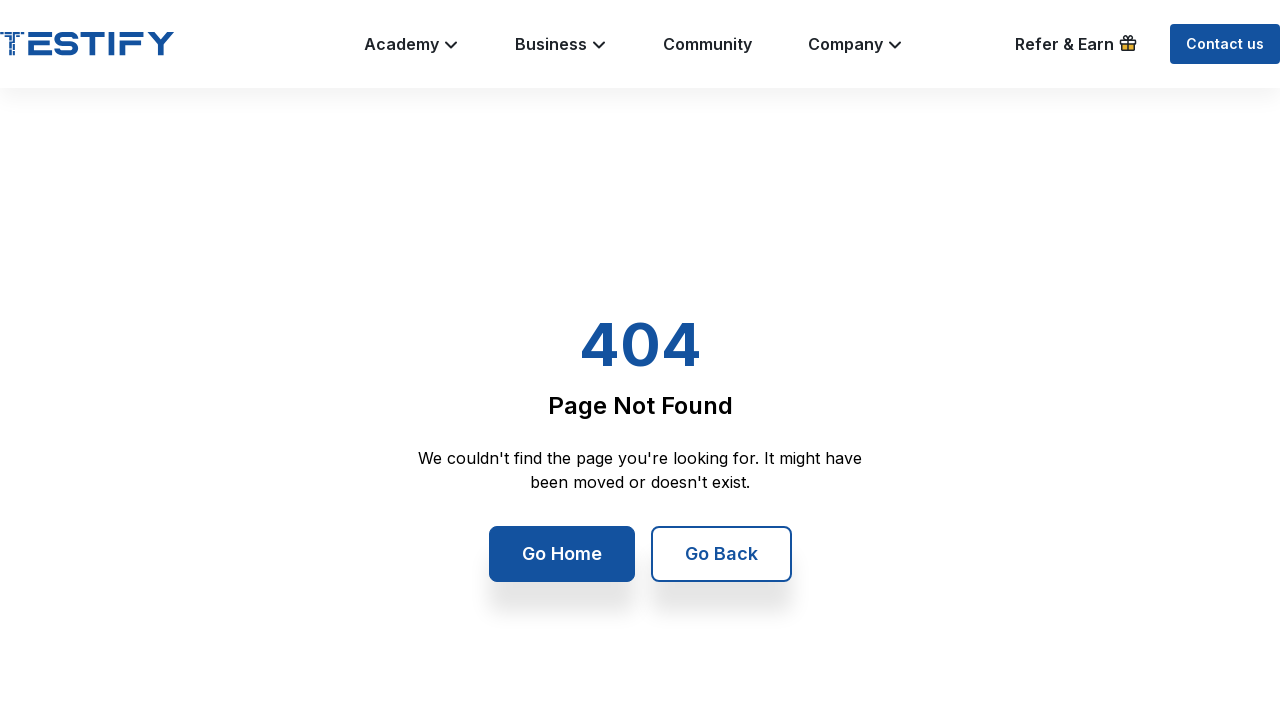

Waited for h2 element to become visible
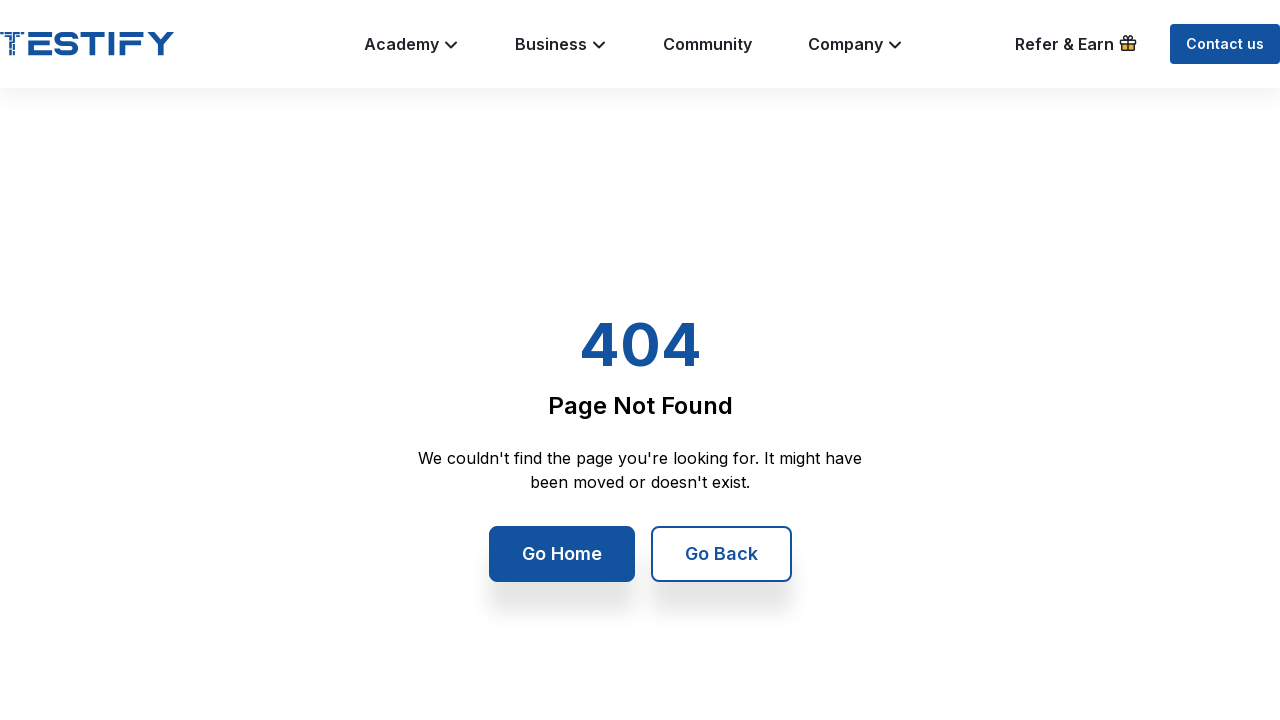

Retrieved bounding box of h2 element
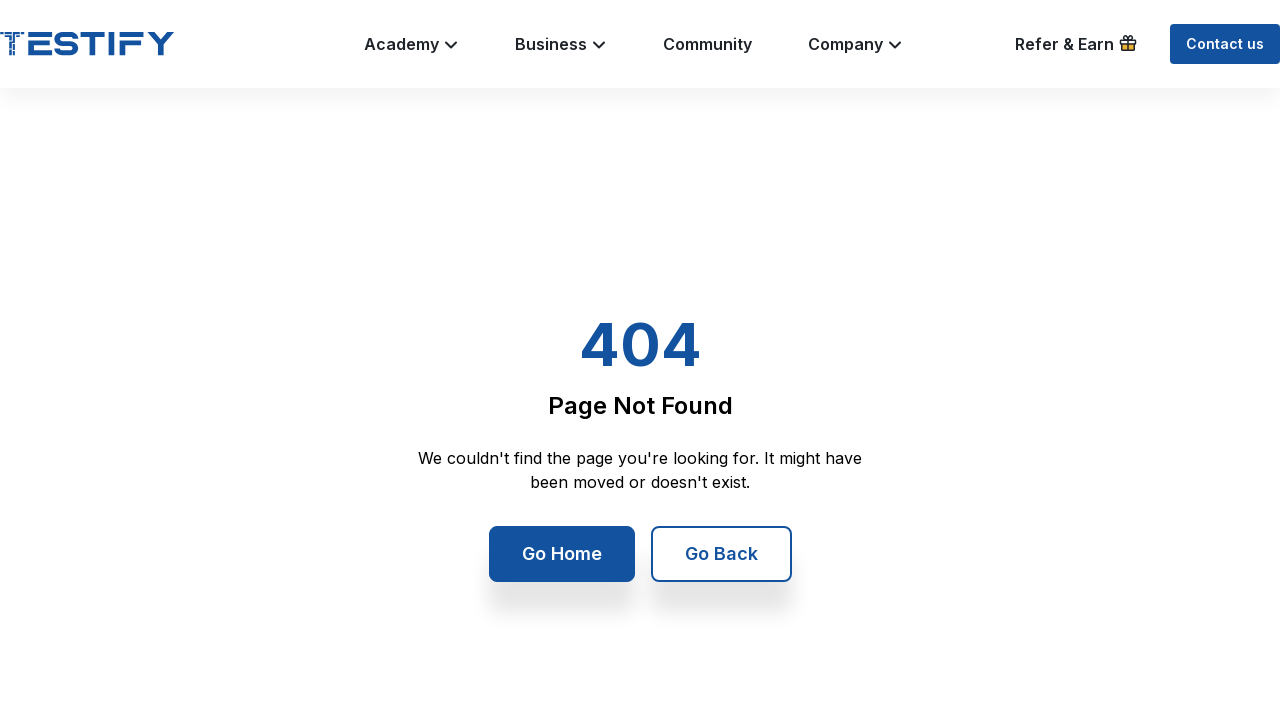

Moved mouse to center of h2 element at (640, 406)
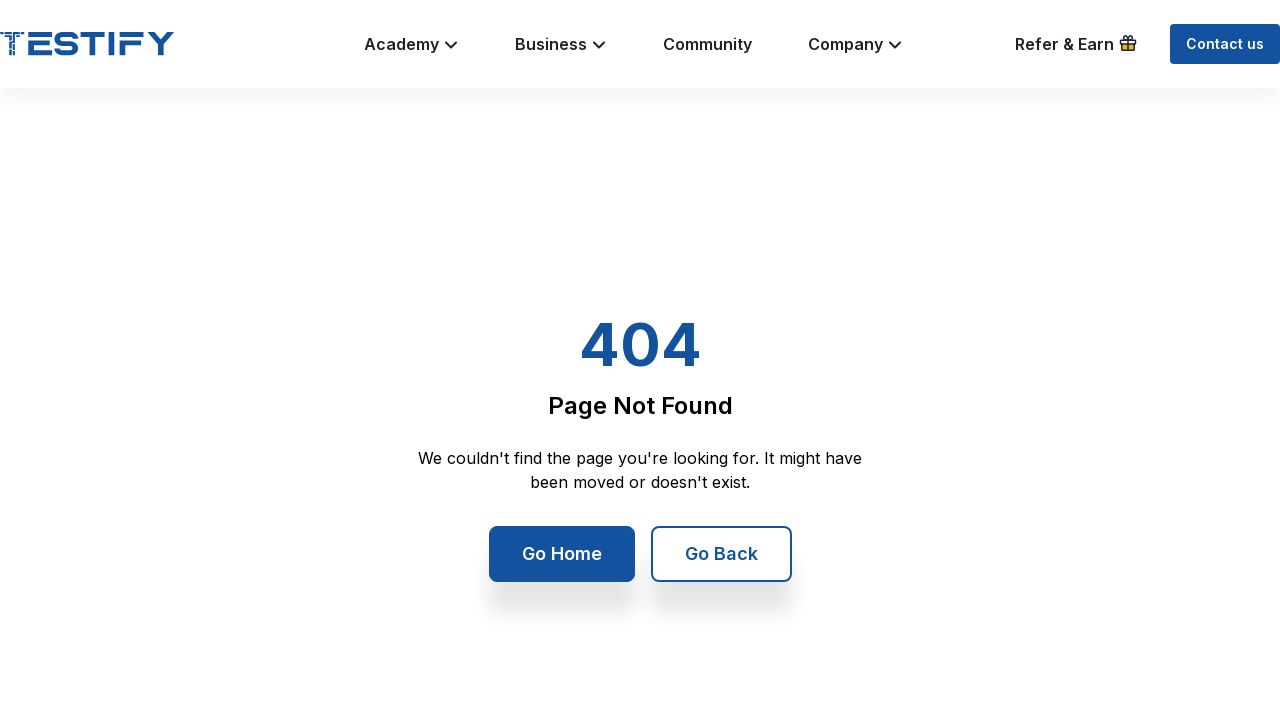

Moved mouse down 10 pixels from h2 center at (640, 416)
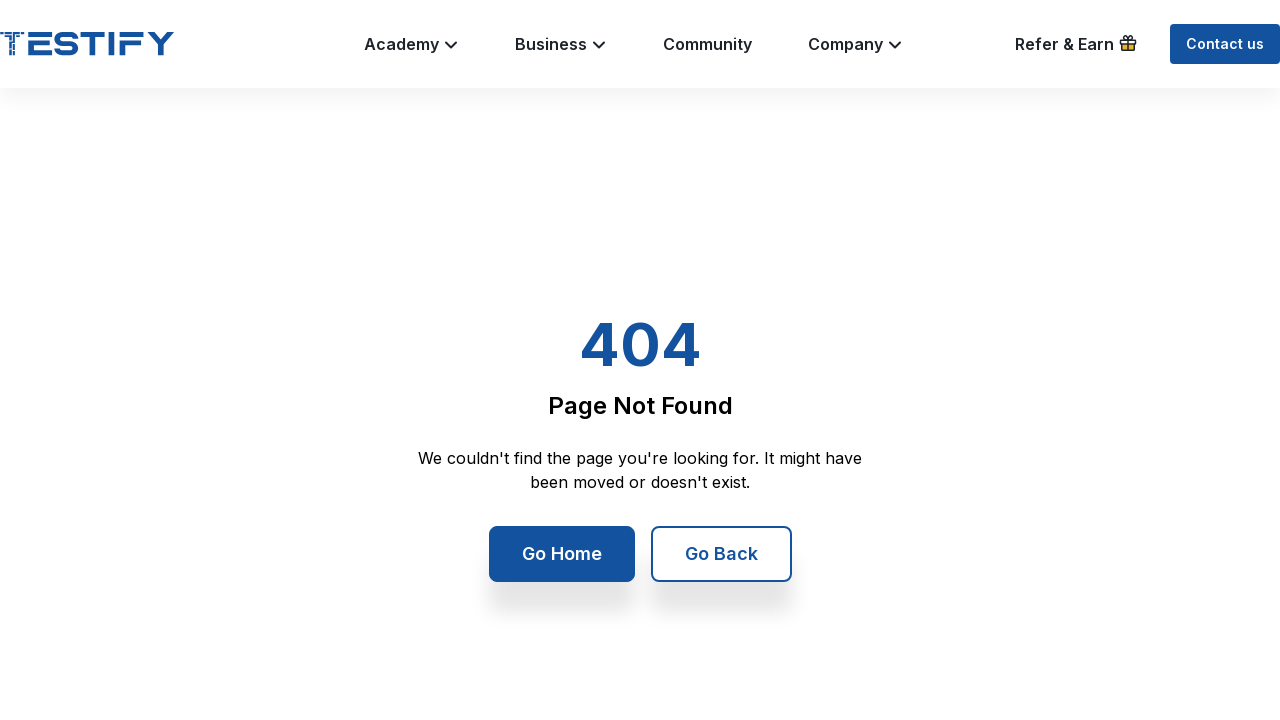

Pressed mouse button down to start drag at (640, 416)
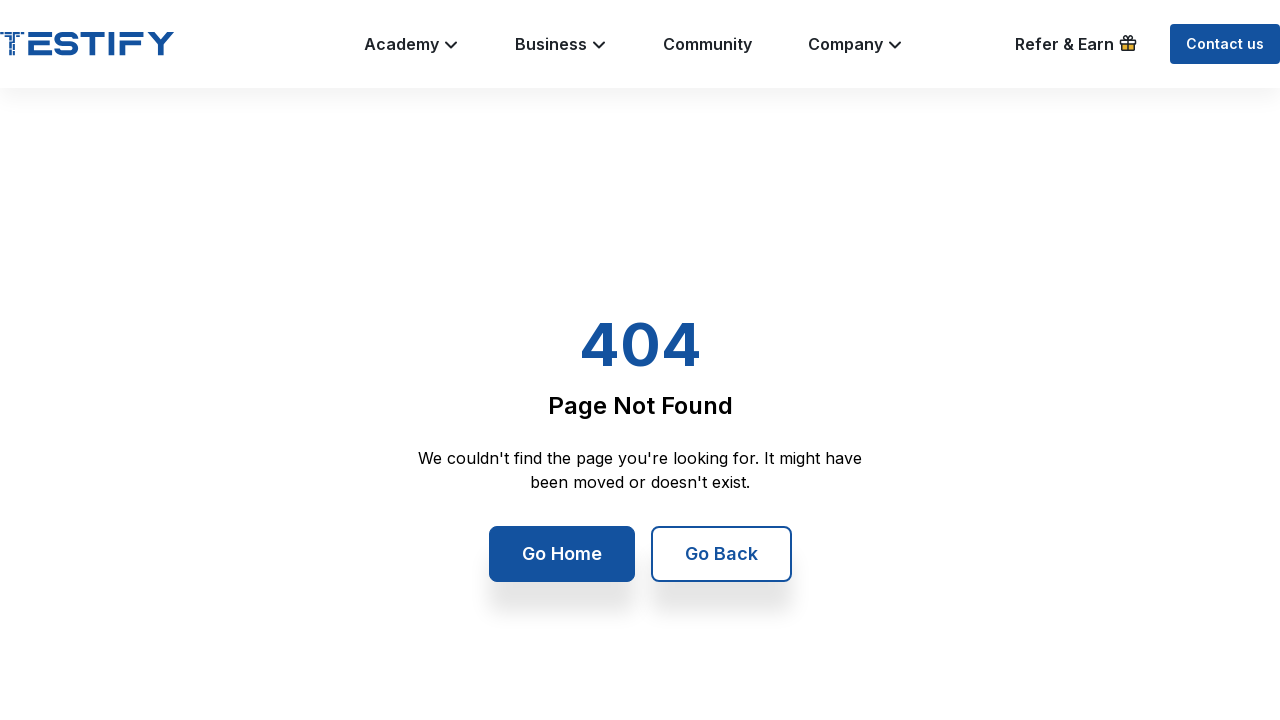

Dragged mouse down 100 pixels to simulate text selection at (640, 516)
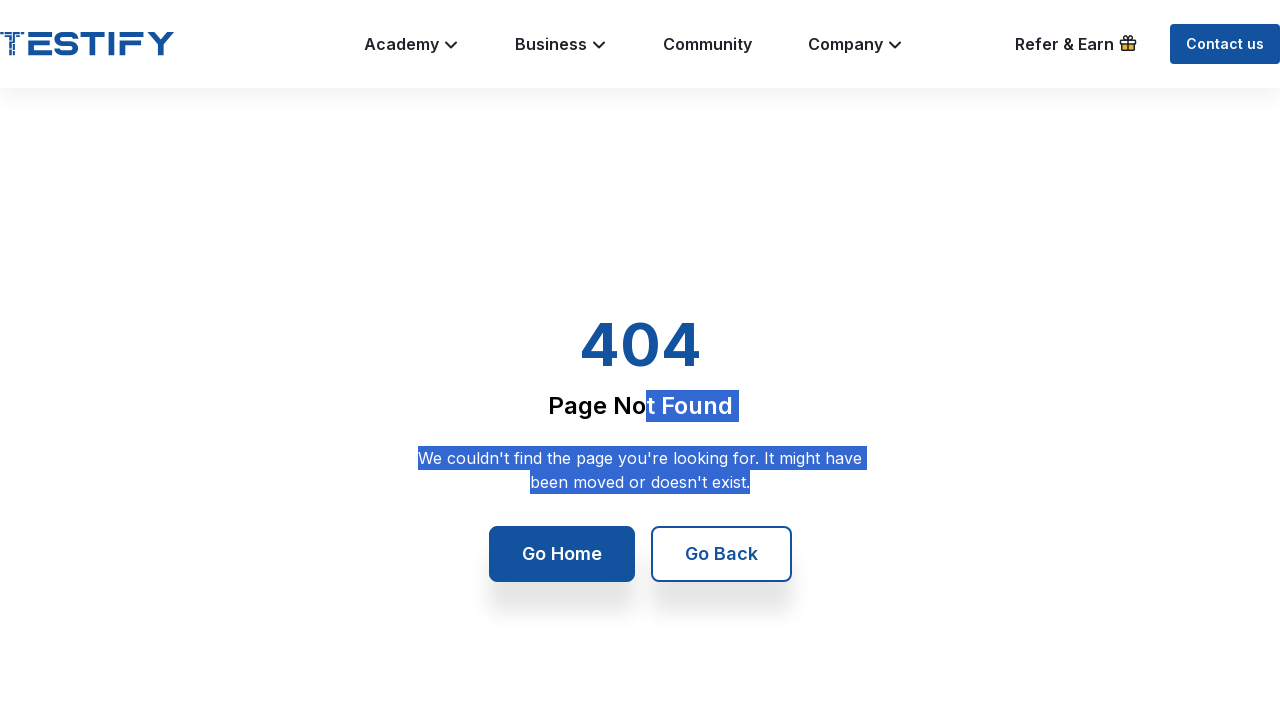

Released mouse button to complete drag action and simulate highlighting at (640, 516)
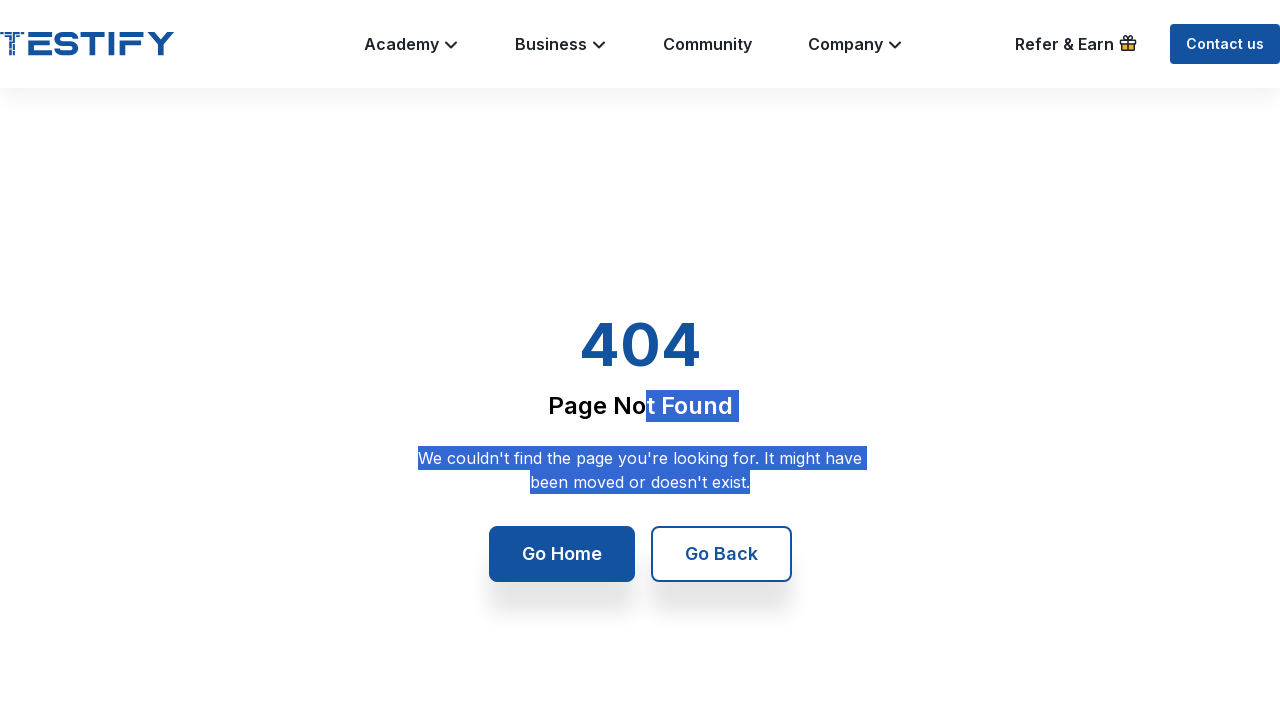

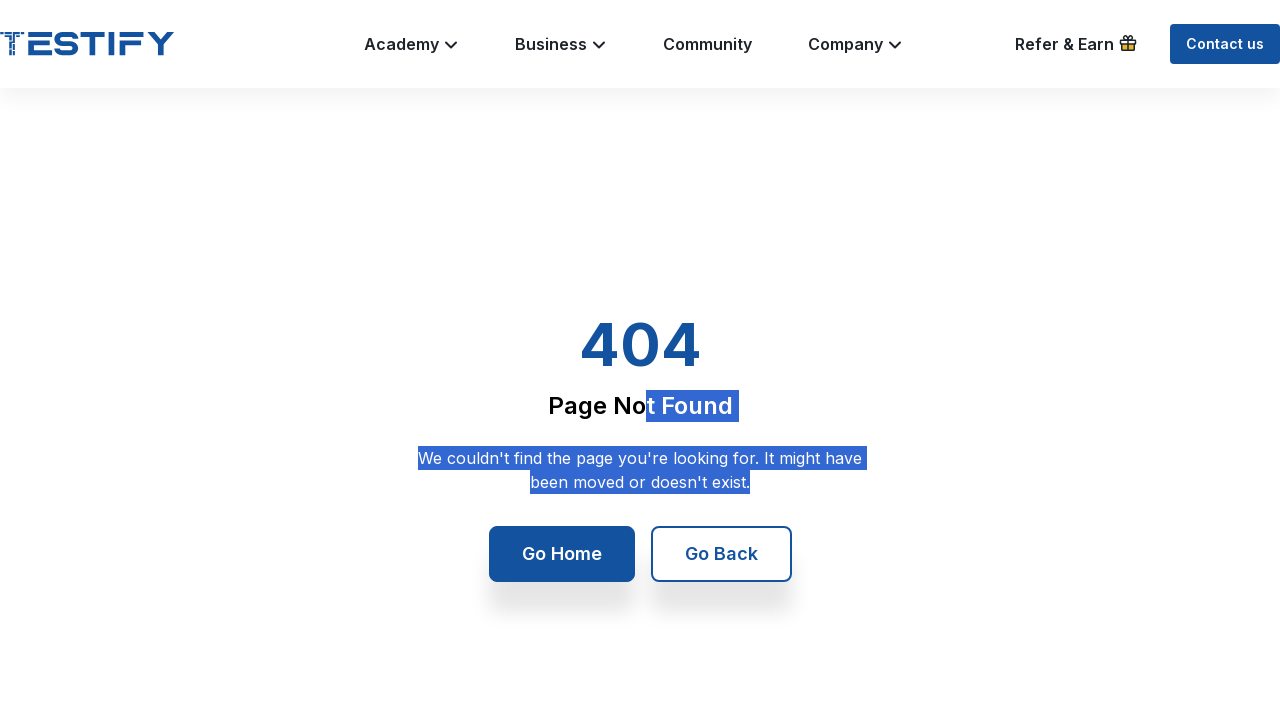